Tests the login form validation by clicking the submit button without entering credentials and verifying that "Required" error messages appear for both username and password fields.

Starting URL: https://opensource-demo.orangehrmlive.com/web/index.php/auth/login

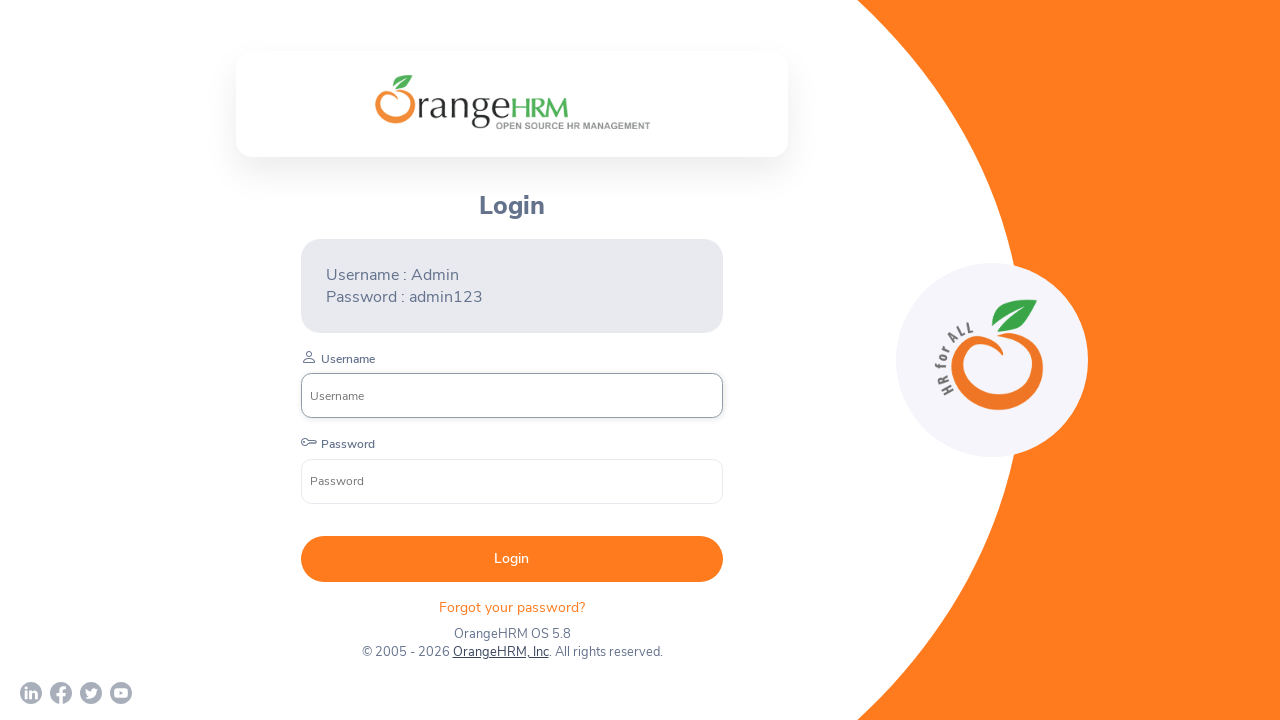

Login form loaded - submit button is visible
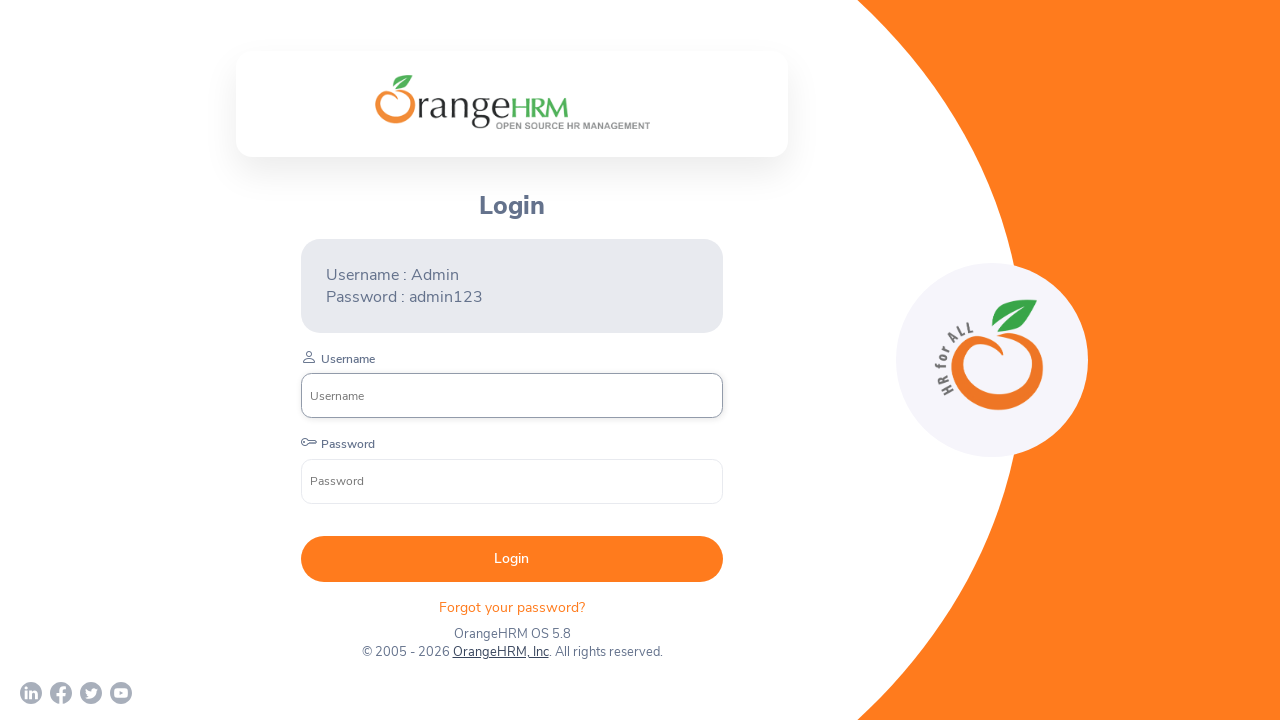

Clicked Login button without entering credentials at (512, 559) on button[type='submit']
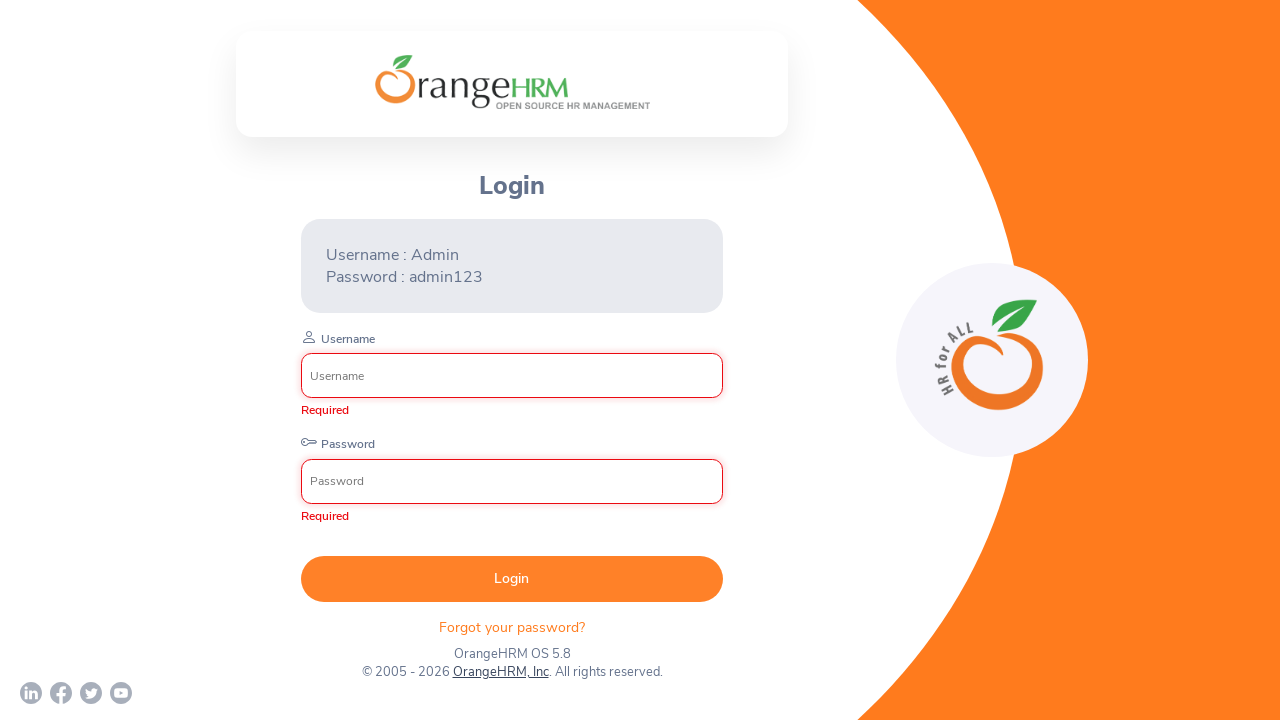

Username 'Required' error message appeared
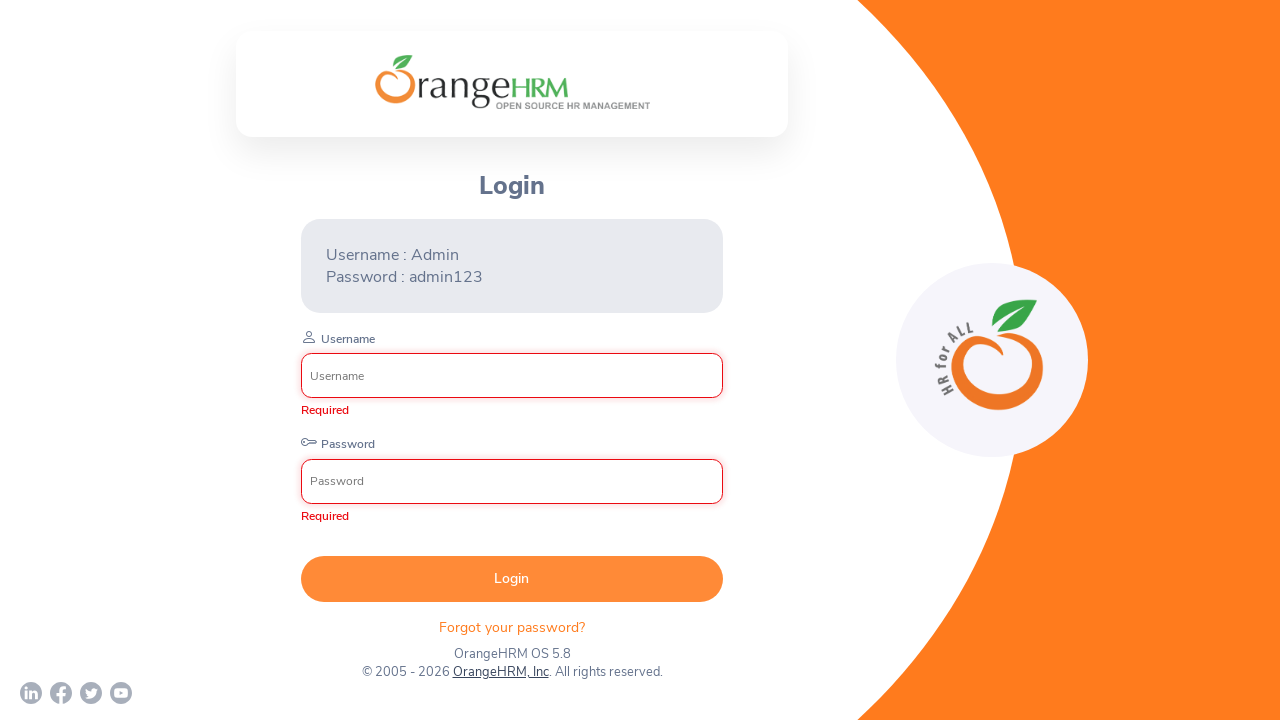

Verified 'Required' error text in username field
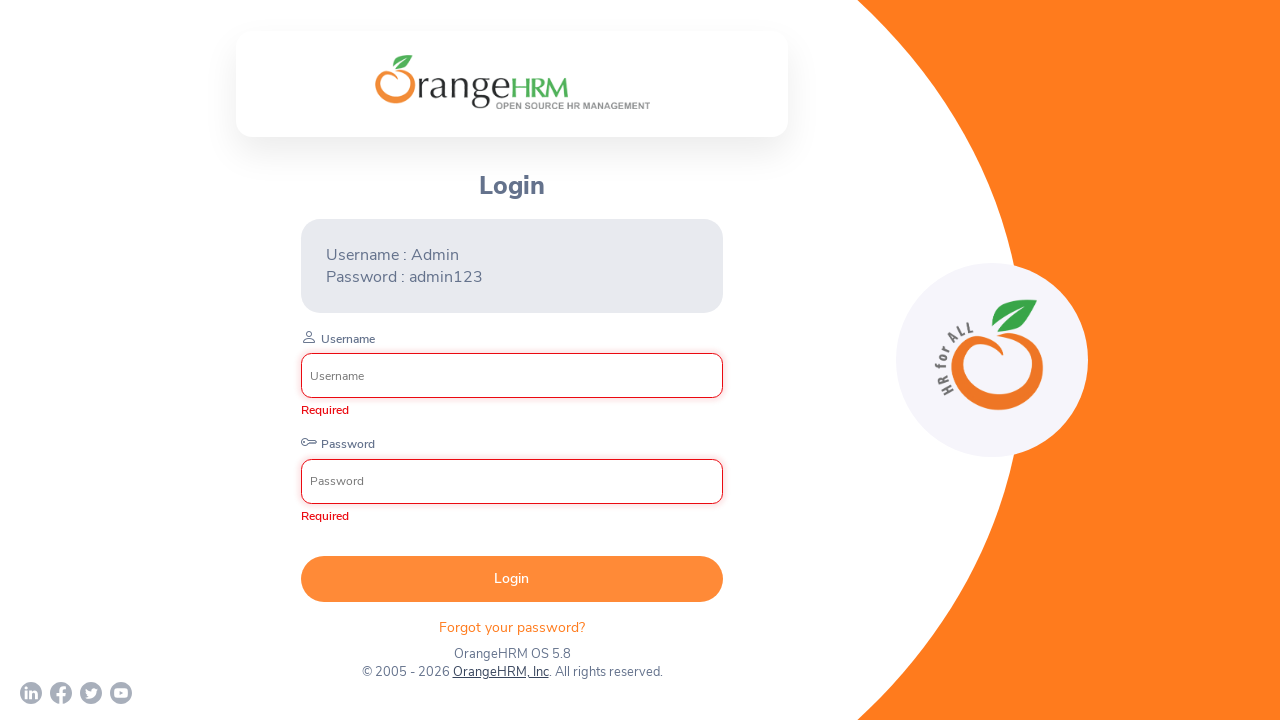

Password 'Required' error message appeared
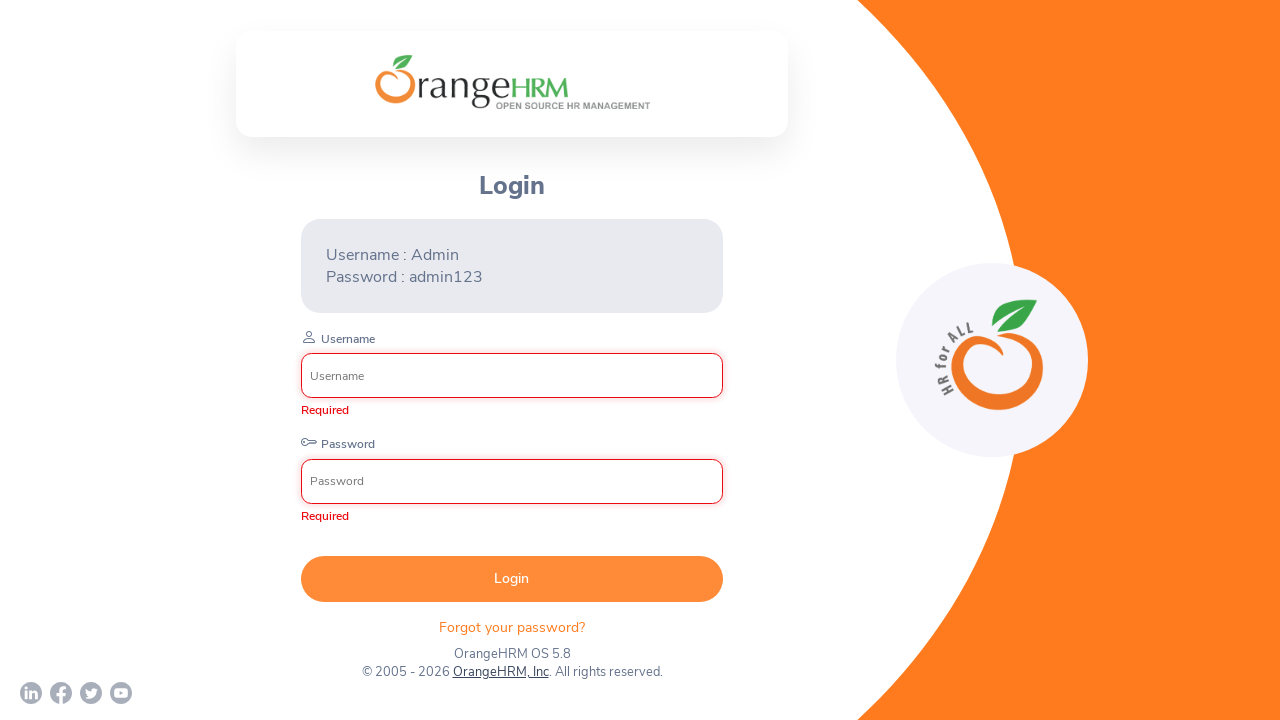

Verified 'Required' error text in password field
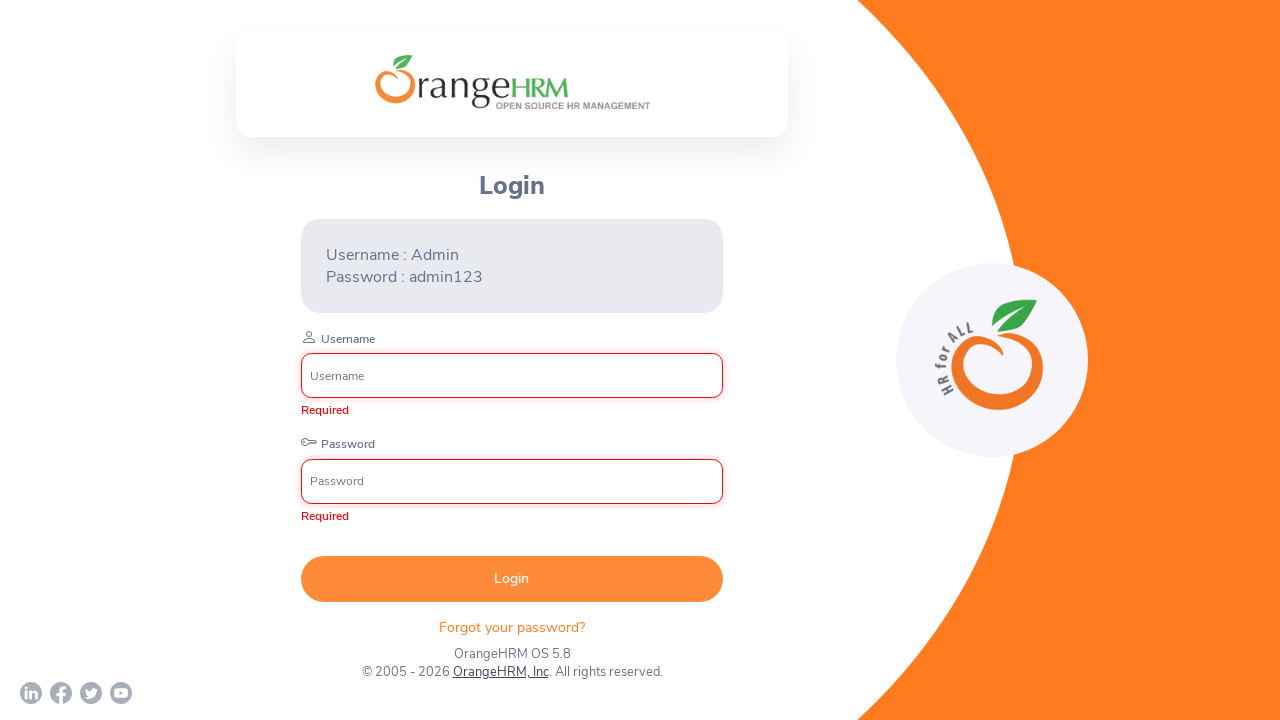

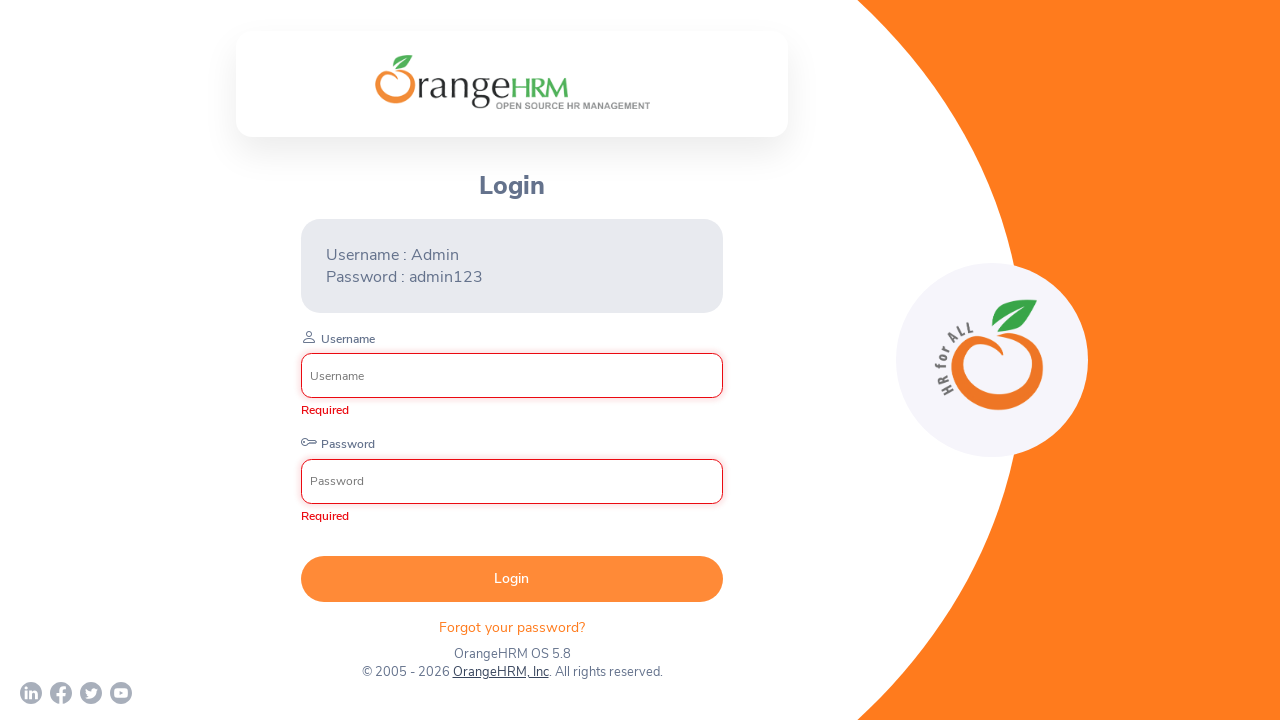